Tests that the Clear completed button displays the correct text

Starting URL: https://demo.playwright.dev/todomvc

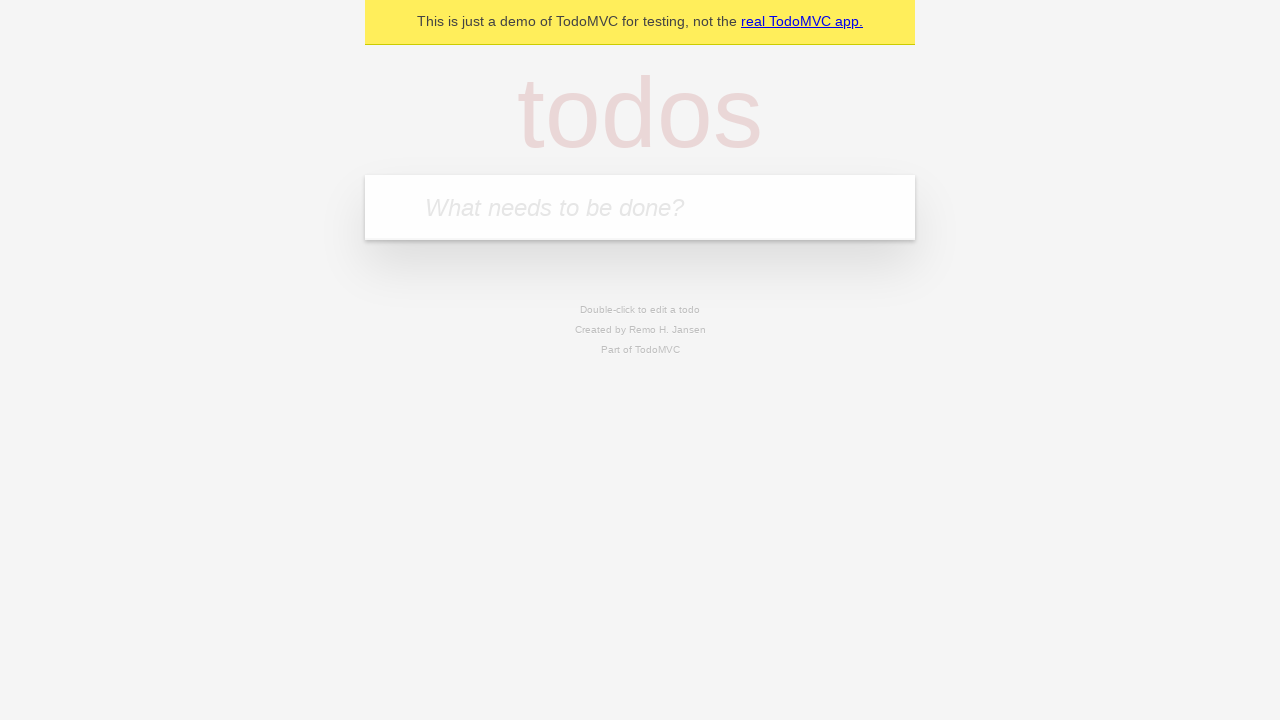

Filled new todo field with 'buy some cheese' on .new-todo
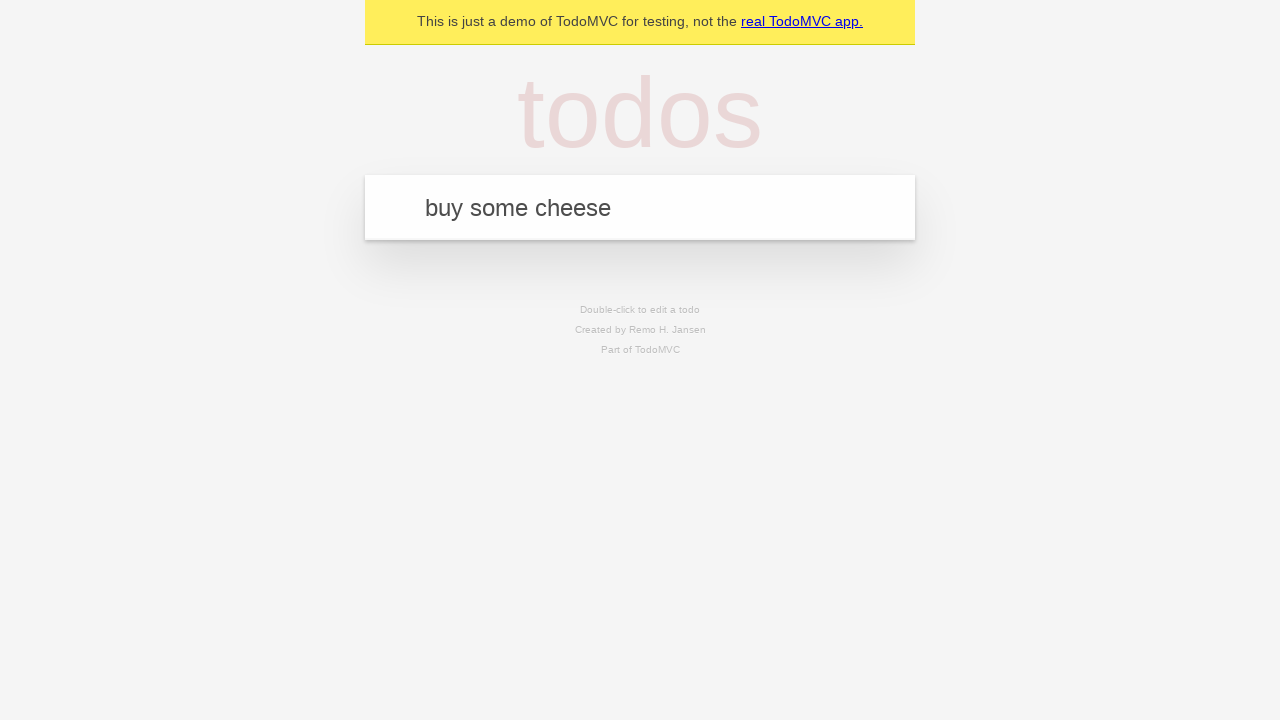

Pressed Enter to create first todo on .new-todo
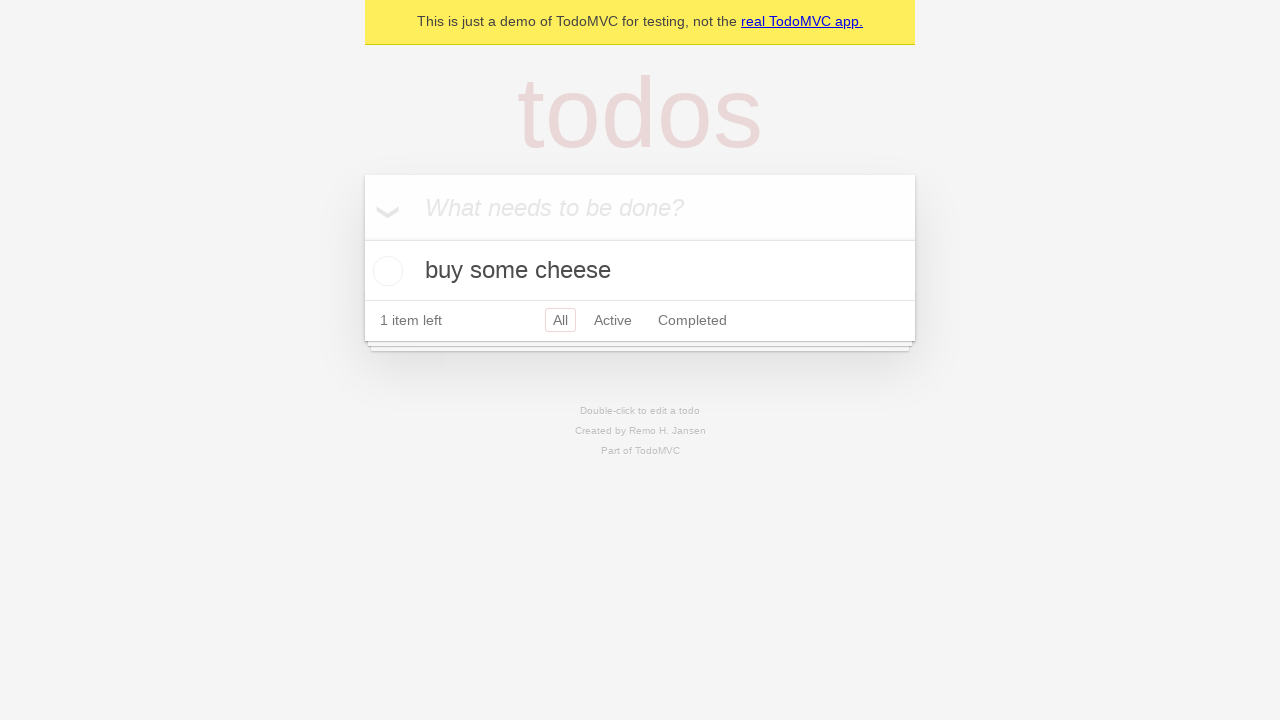

Filled new todo field with 'feed the cat' on .new-todo
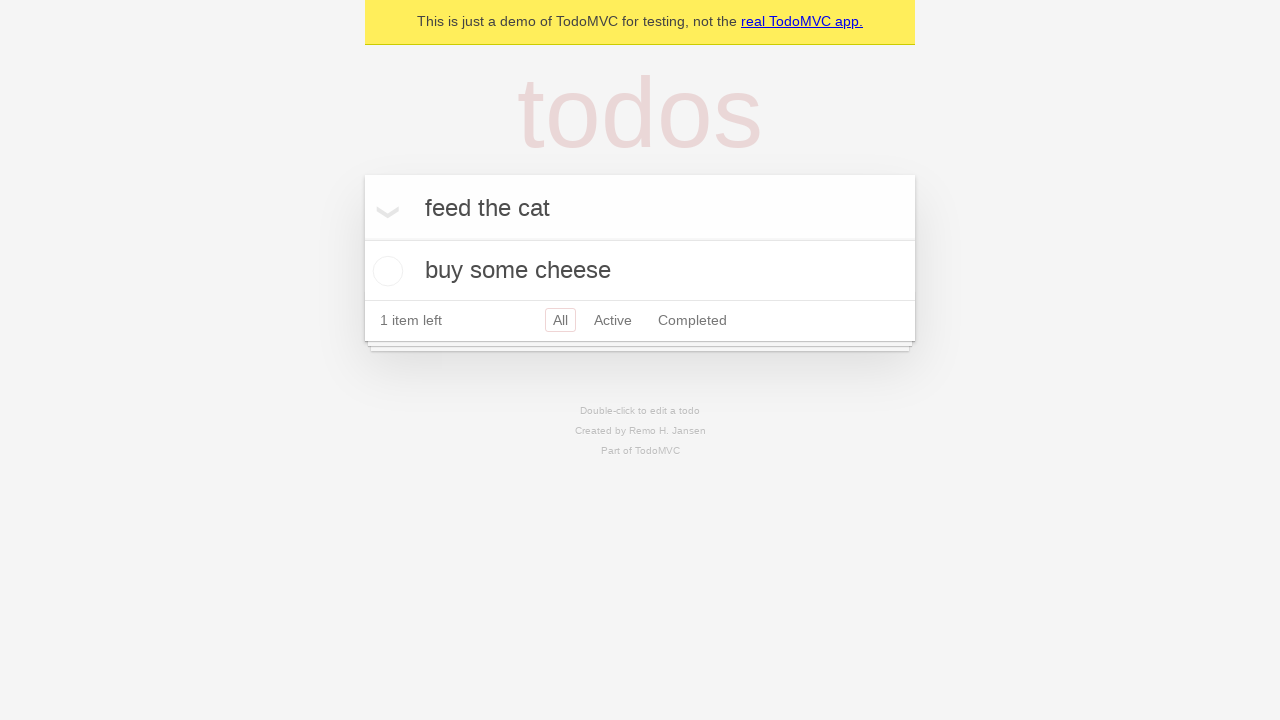

Pressed Enter to create second todo on .new-todo
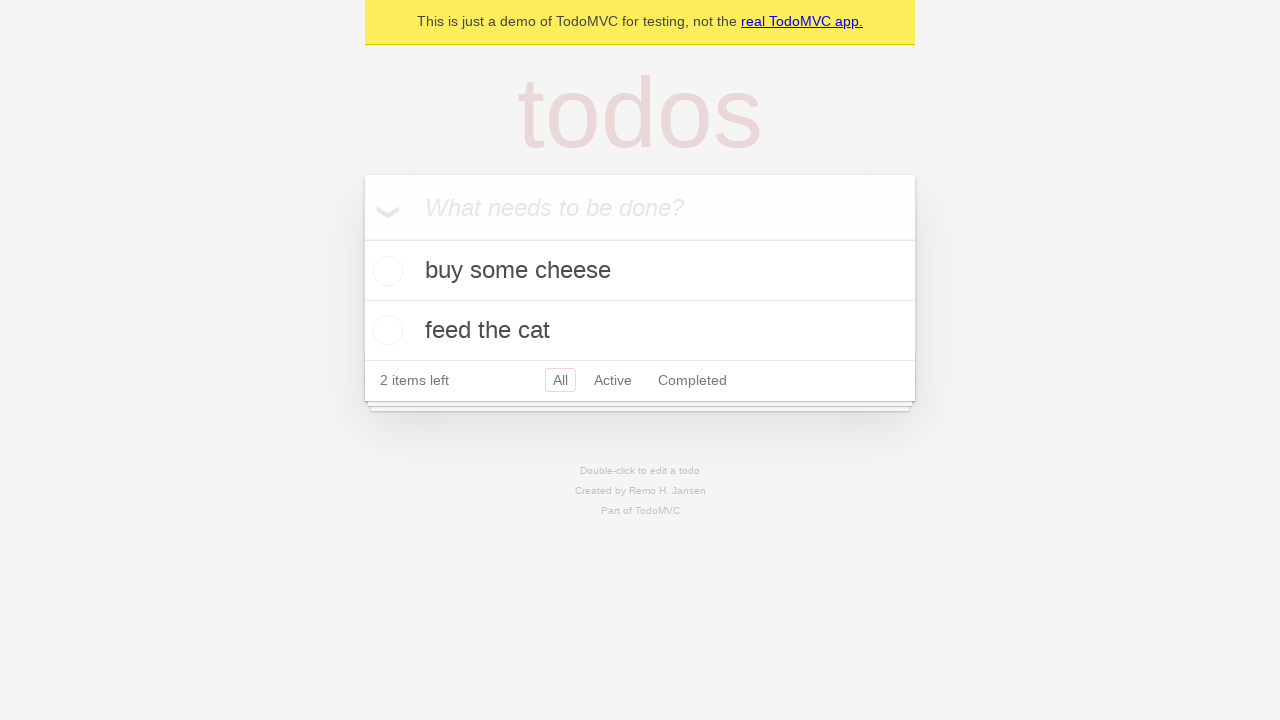

Filled new todo field with 'book a doctors appointment' on .new-todo
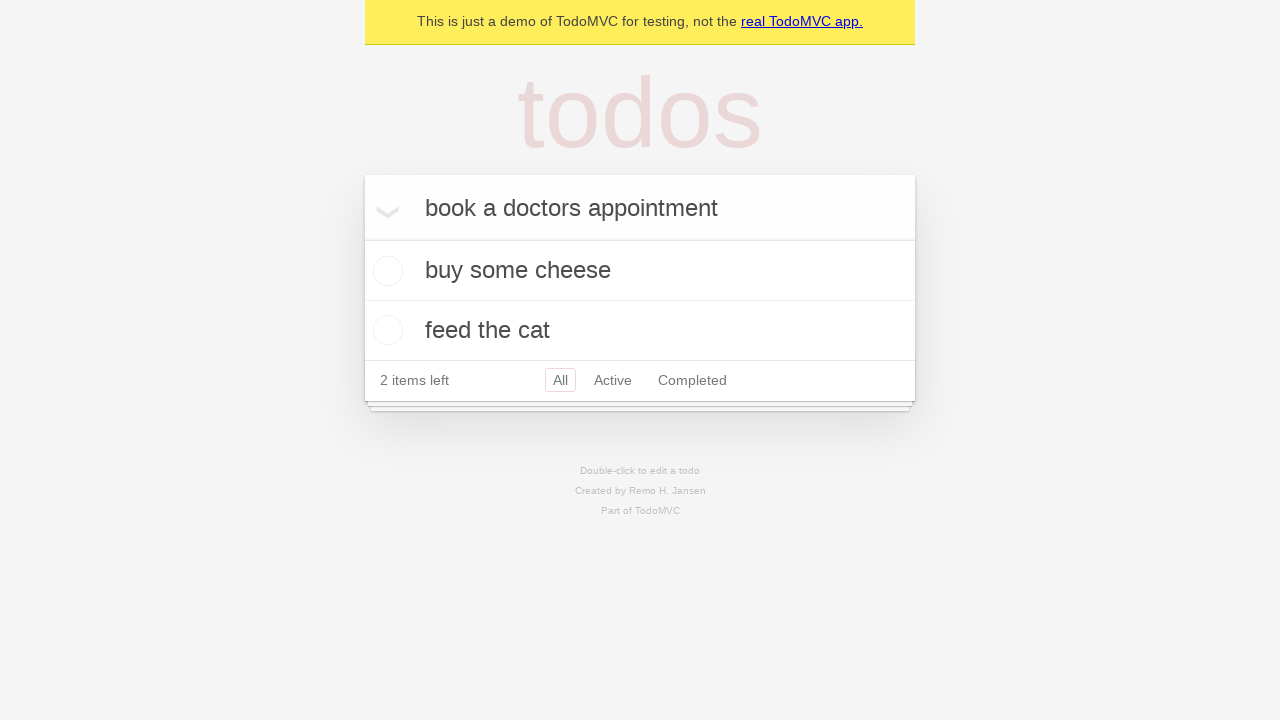

Pressed Enter to create third todo on .new-todo
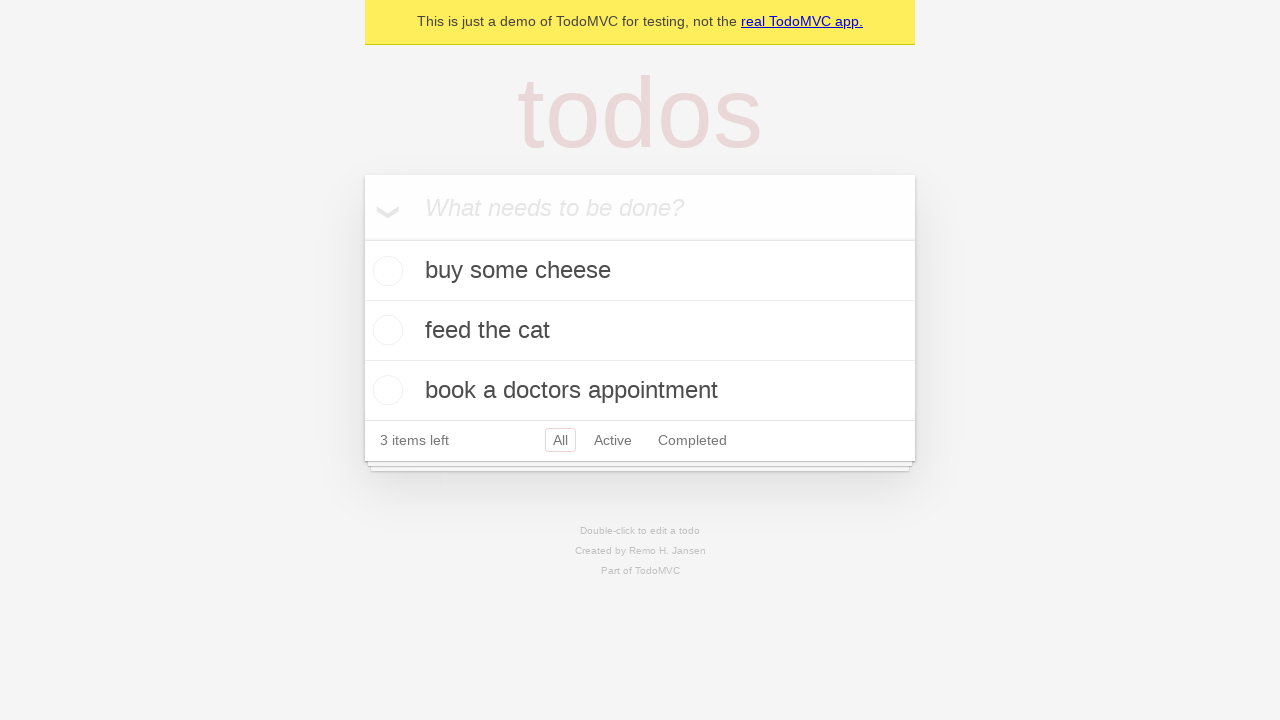

Waited for all 3 todos to appear in the list
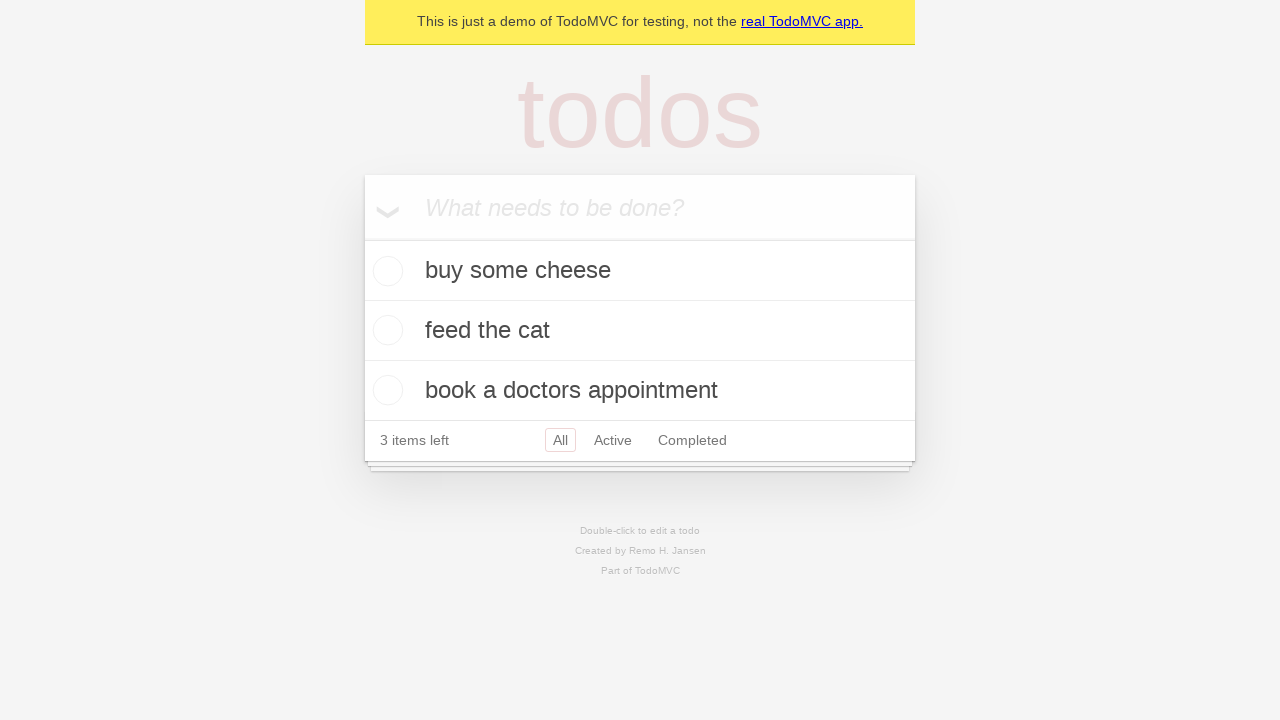

Checked the first todo item as completed at (385, 271) on .todo-list li .toggle >> nth=0
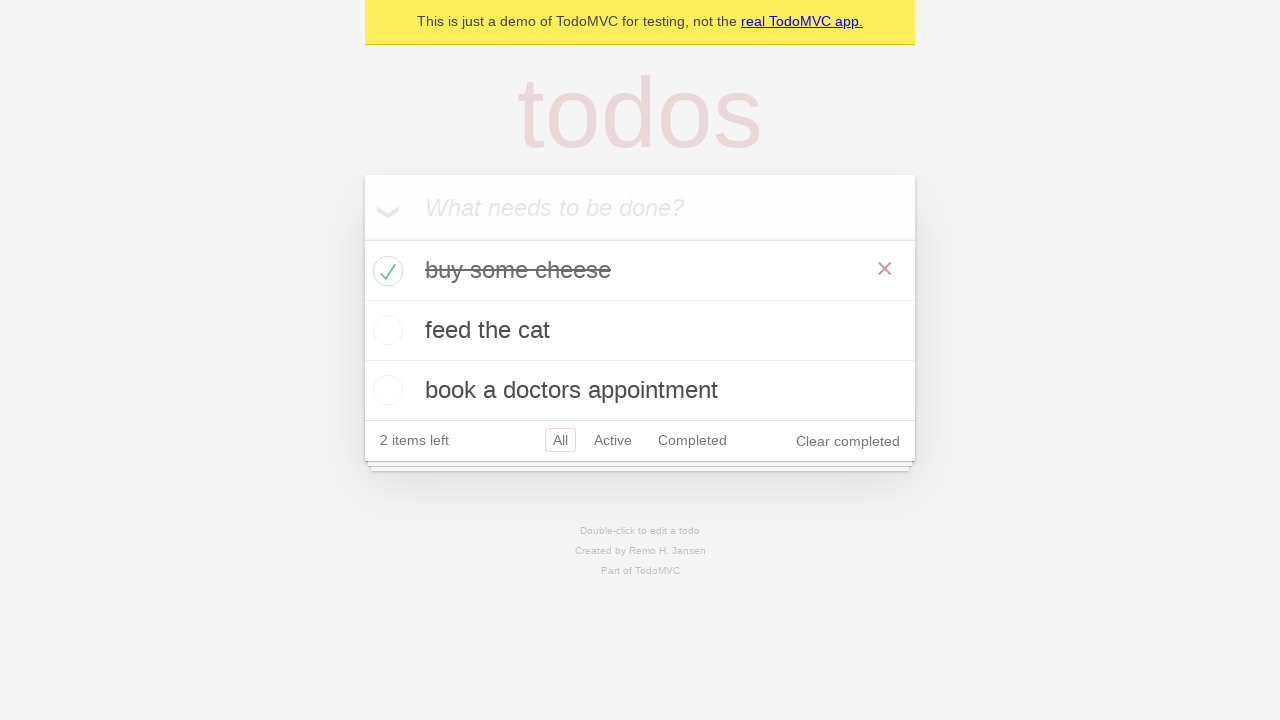

Waited for Clear completed button to appear and verified correct text is displayed
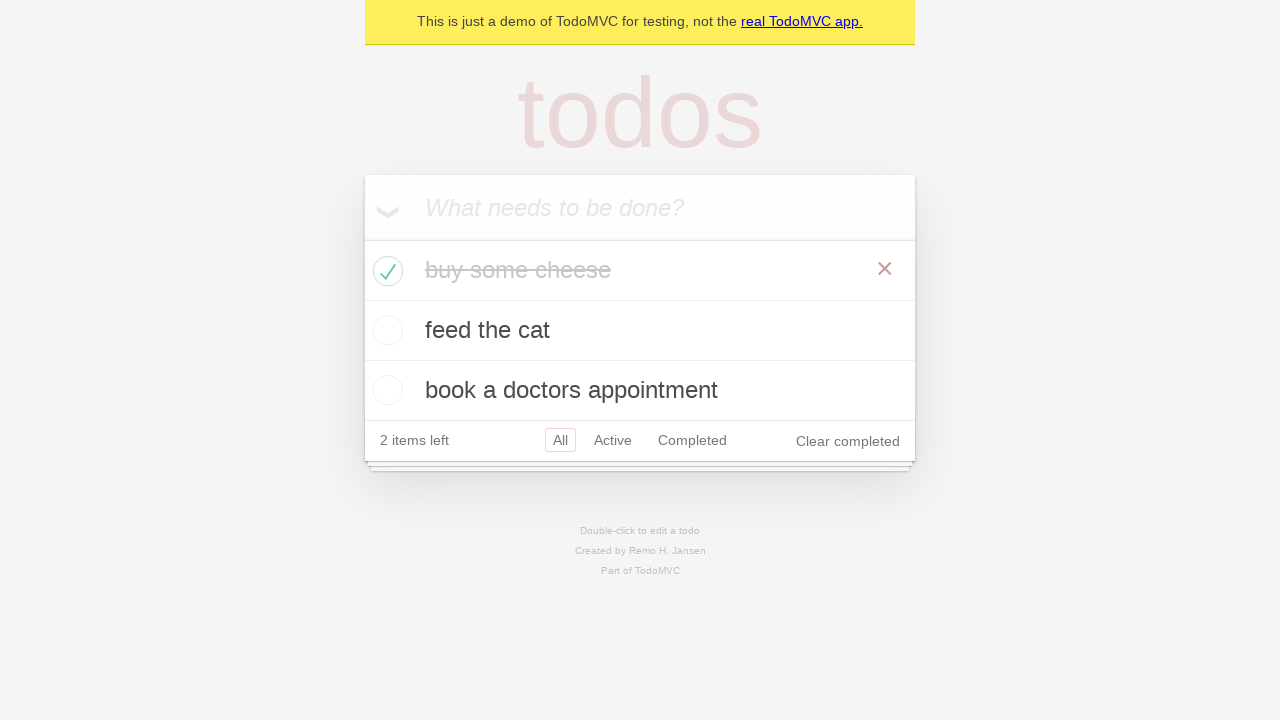

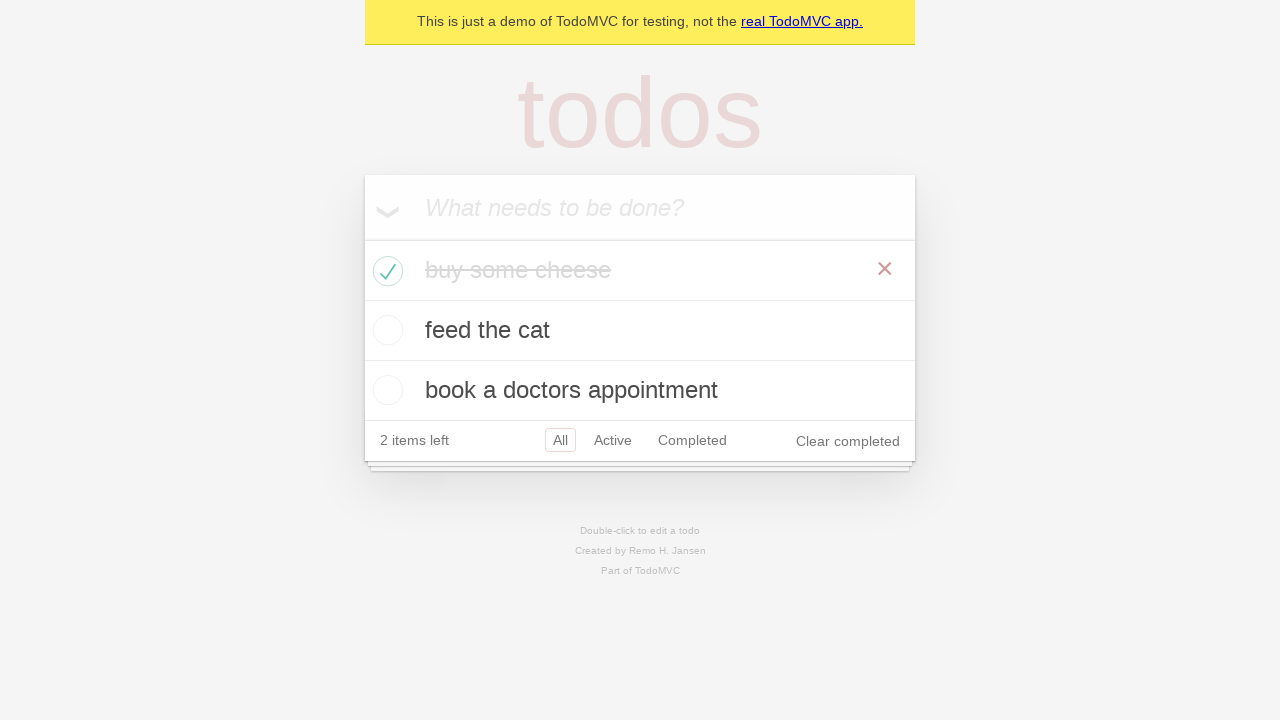